Tests alert handling functionality by entering a name in a text field, triggering an alert, and verifying the alert contains the entered name

Starting URL: https://rahulshettyacademy.com/AutomationPractice/

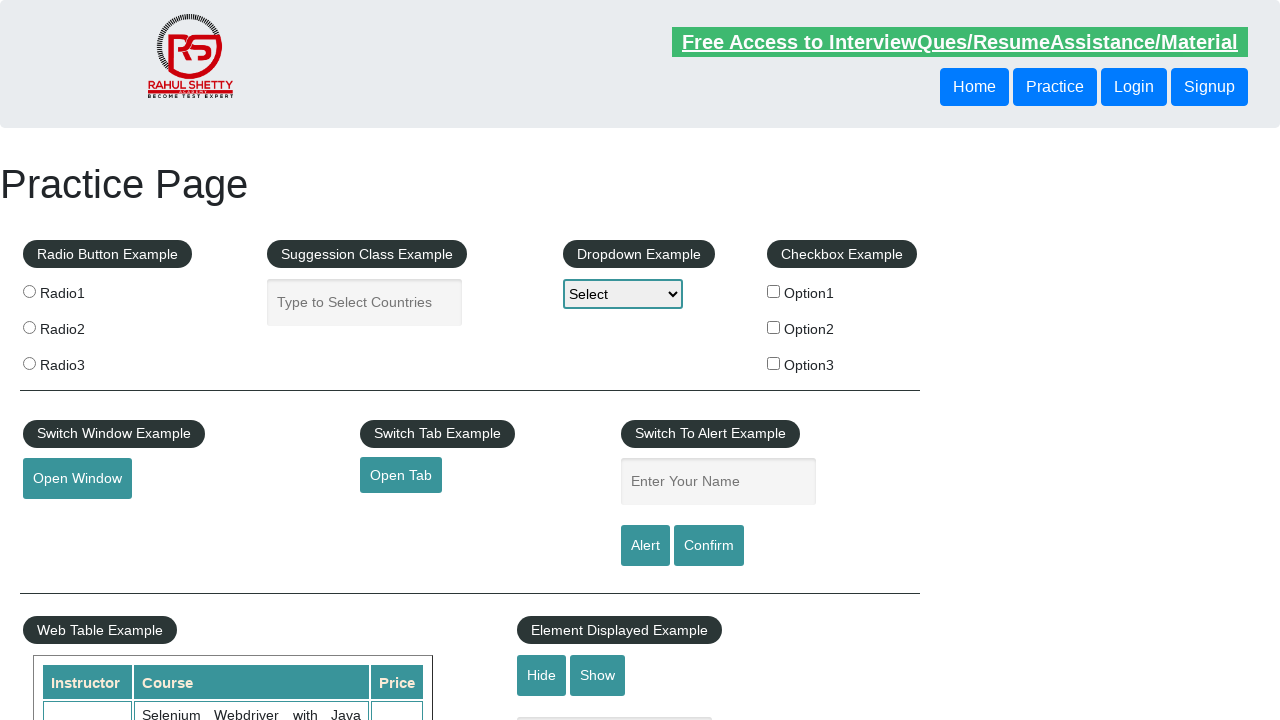

Entered 'Gabriel' in the name text field on #name
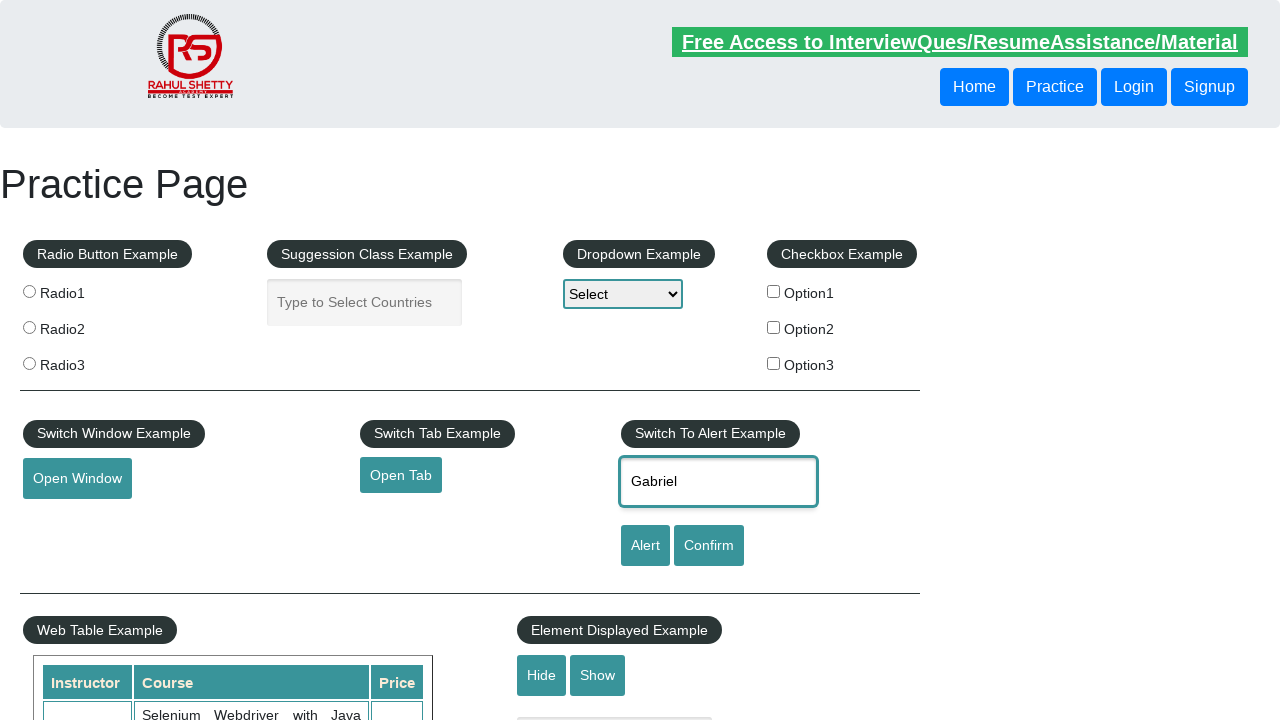

Clicked the alert button to trigger the alert dialog at (645, 546) on #alertbtn
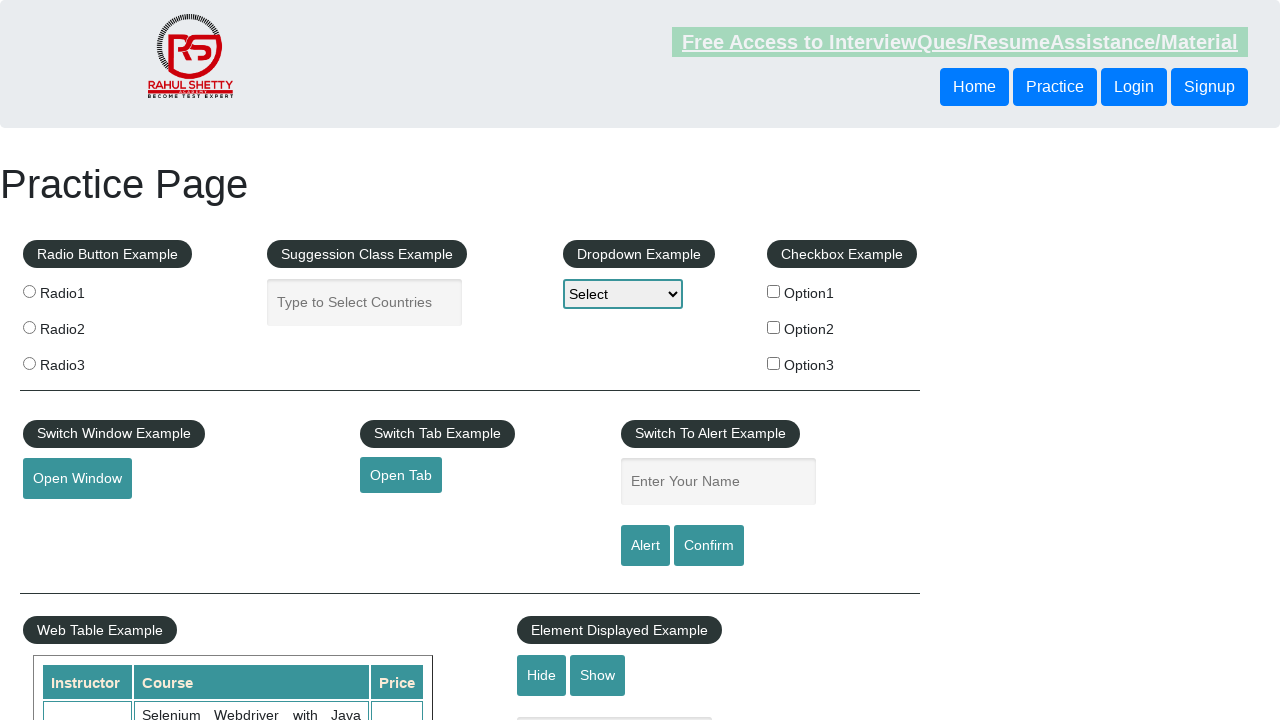

Set up default dialog handler to accept alerts
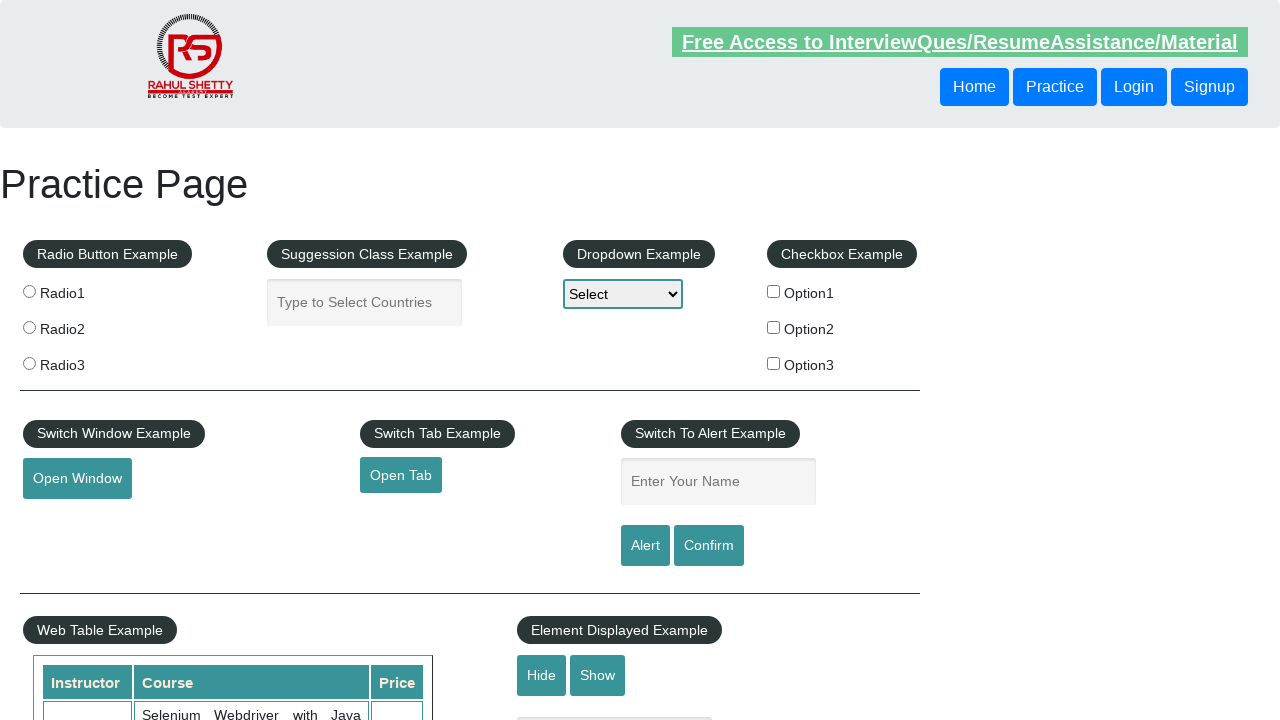

Set up custom dialog handler to verify alert contains 'Gabriel'
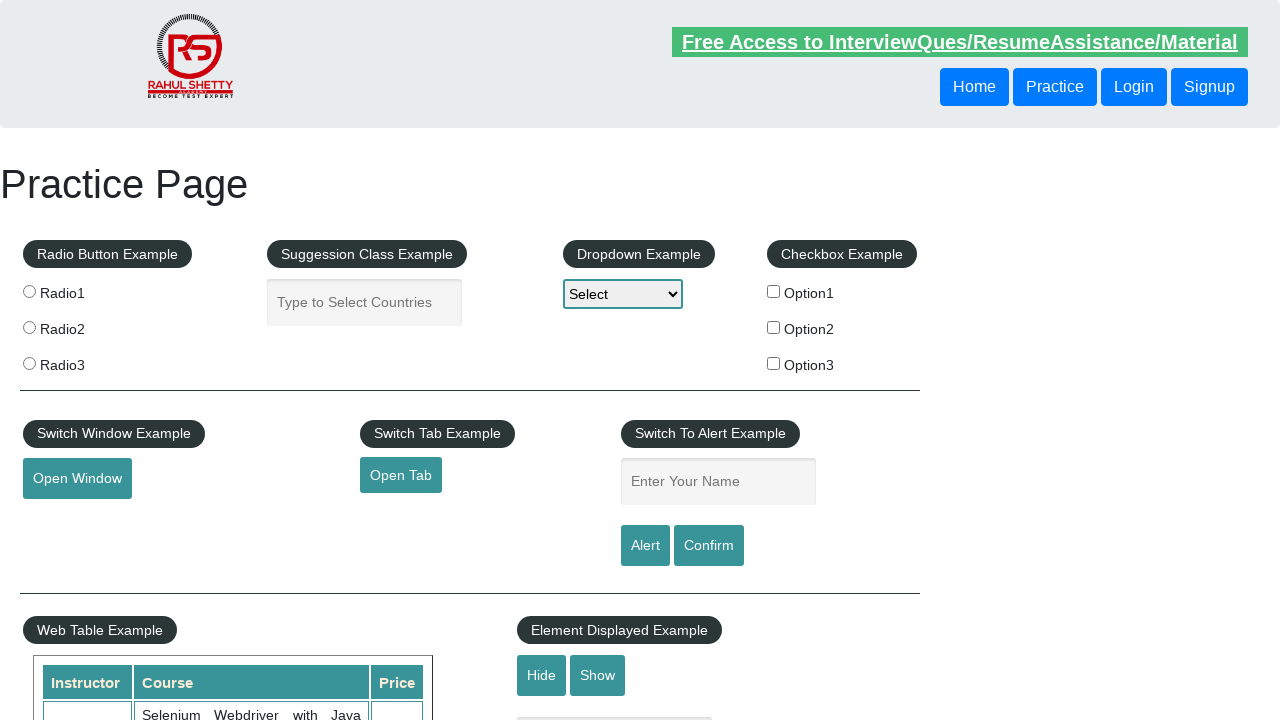

Triggered alert button via JavaScript to invoke custom dialog handler
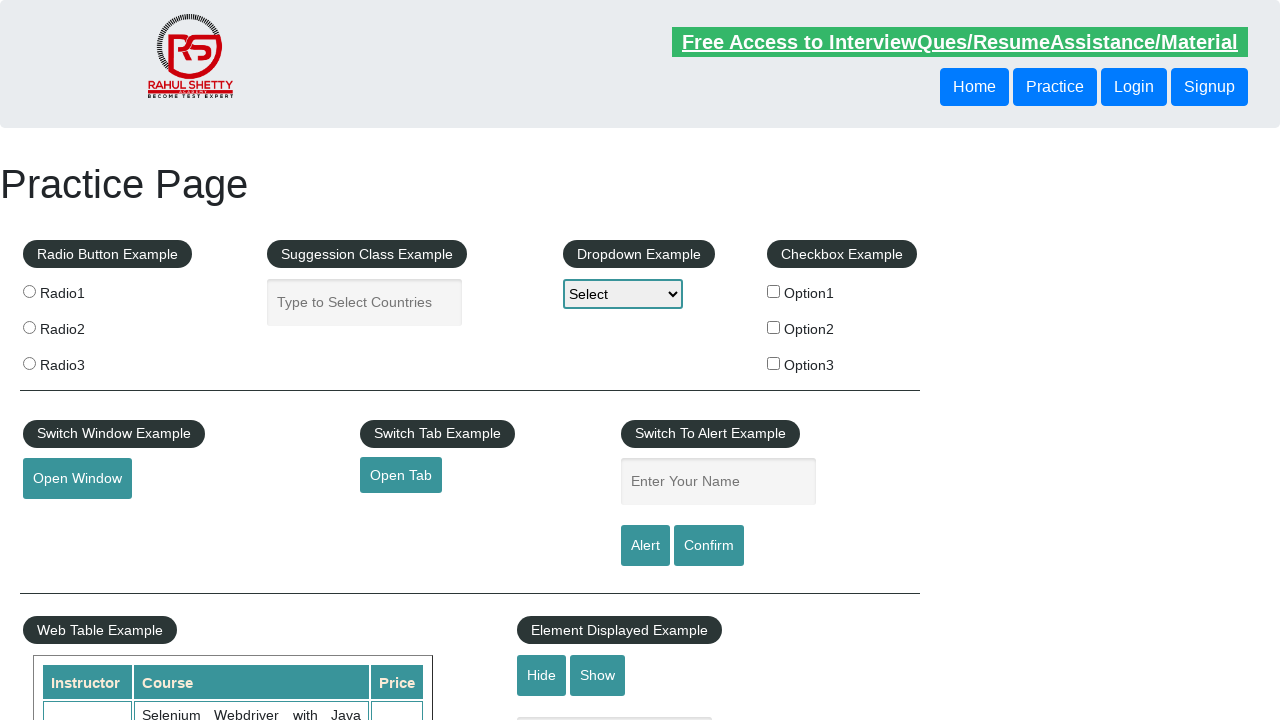

Alert dialog handled and verified to contain entered name
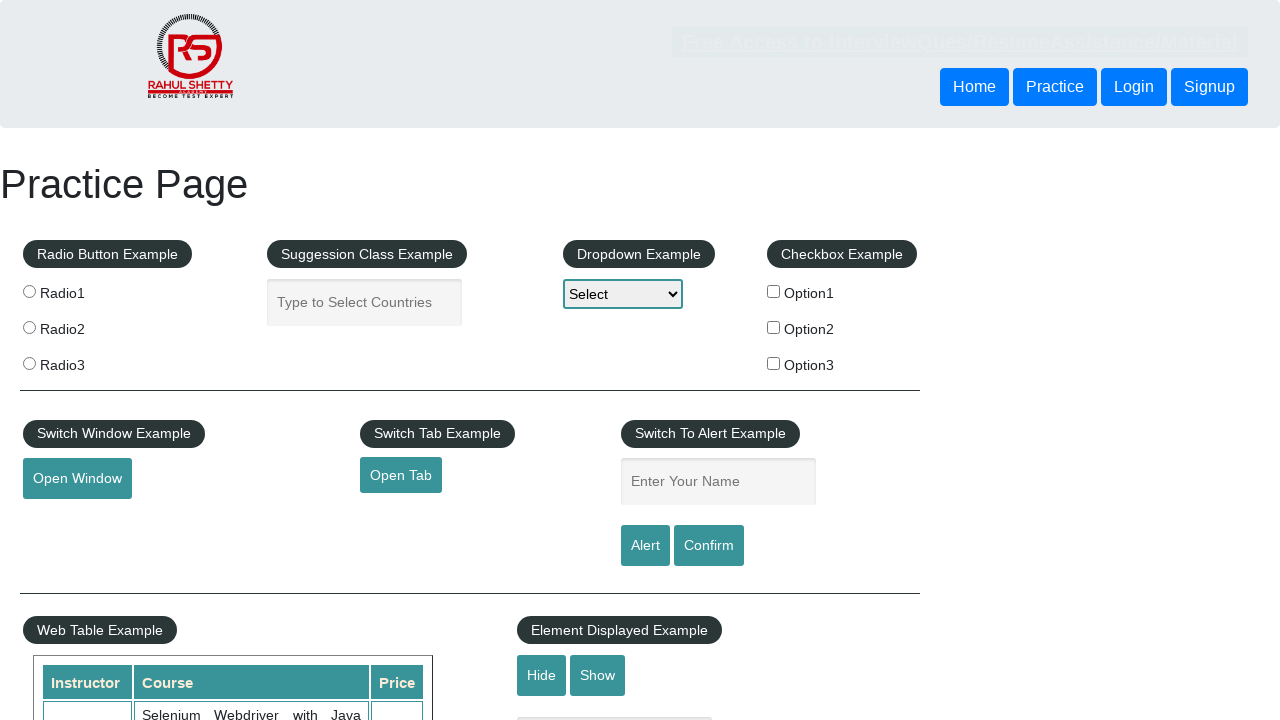

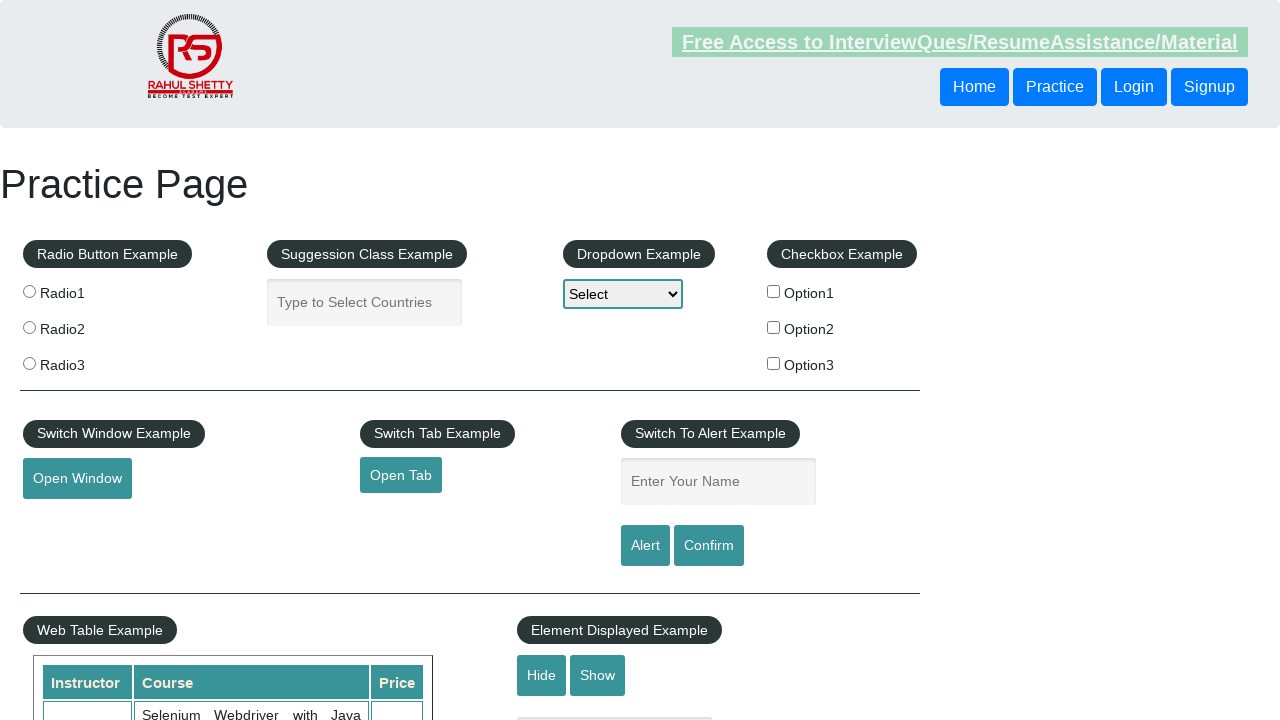